Tests form filling functionality by clicking a link text, then filling in first name, last name, city, and country fields before submitting the form.

Starting URL: http://suninjuly.github.io/find_link_text

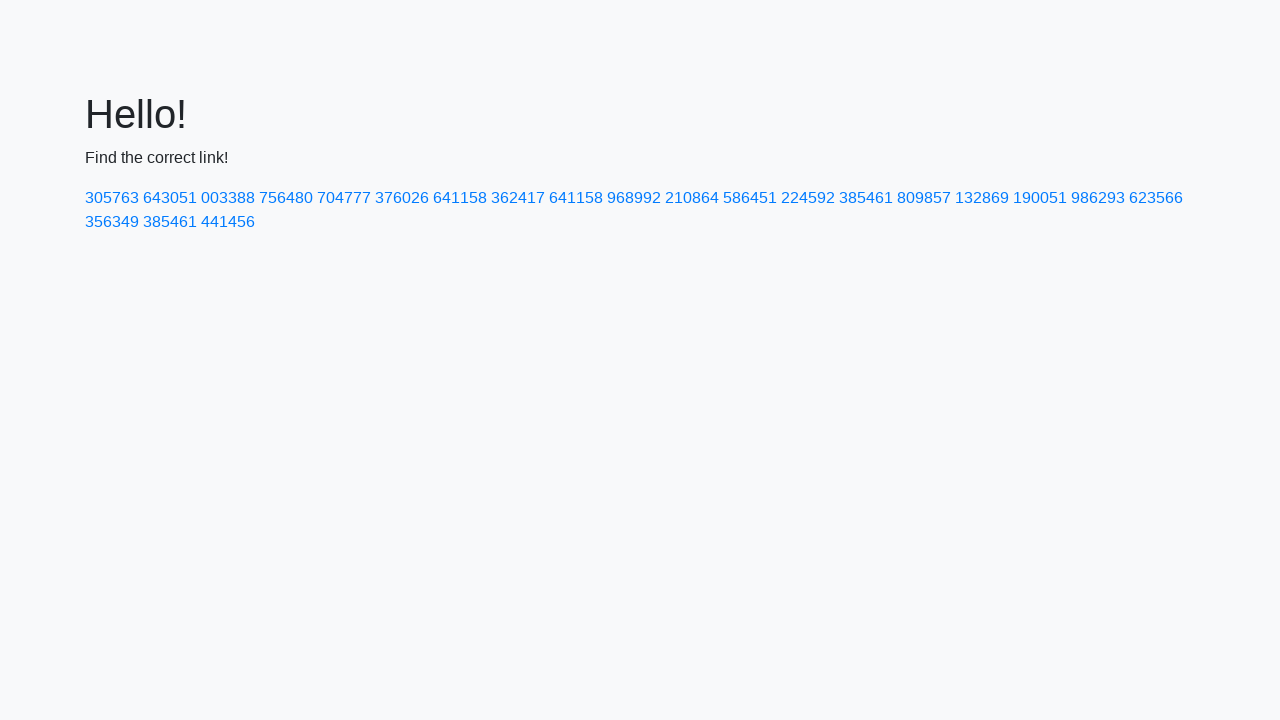

Clicked link with text '224592' at (808, 198) on text=224592
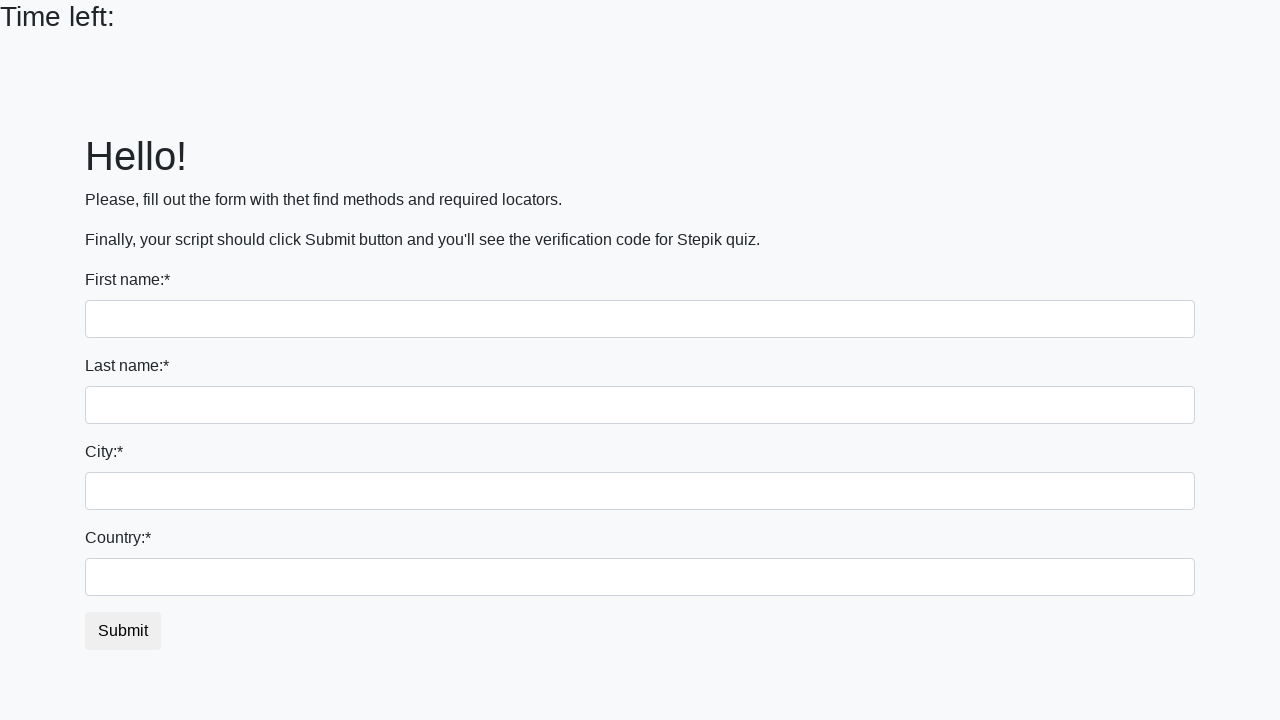

Filled first name field with 'Ivan' on input
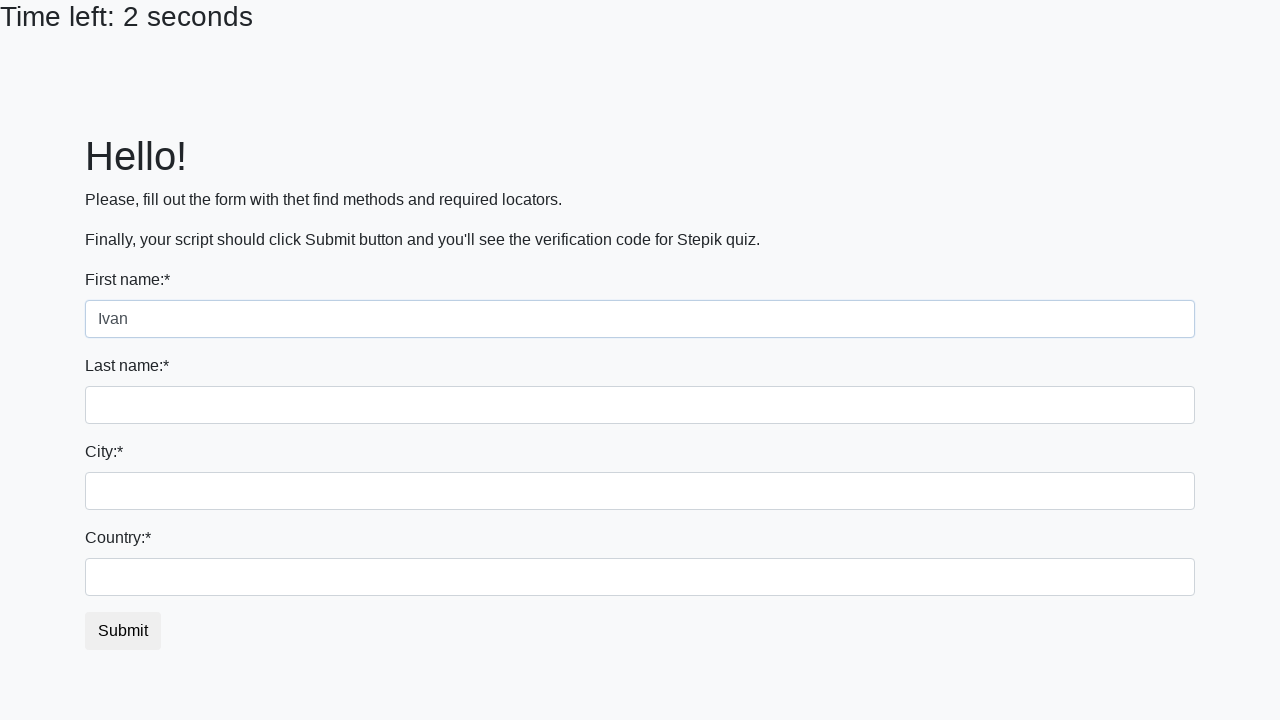

Filled last name field with 'Petrov' on input[name='last_name']
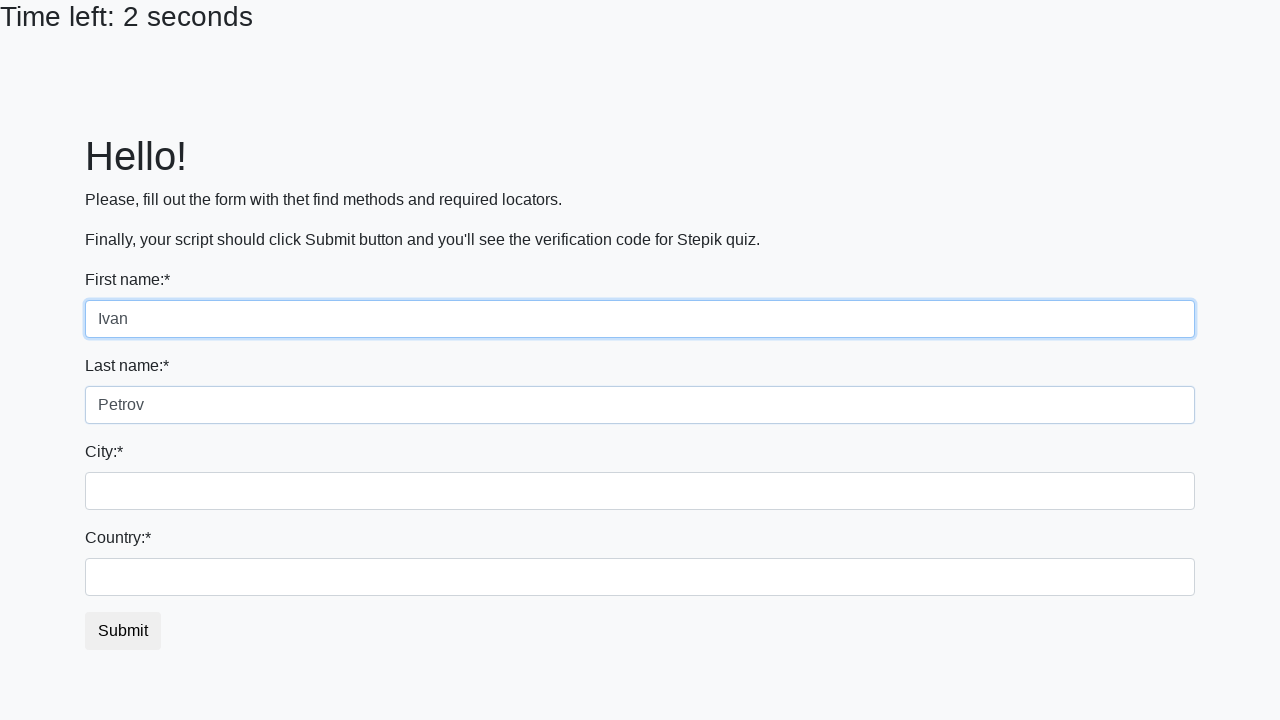

Filled city field with 'Smolensk' on .form-control.city
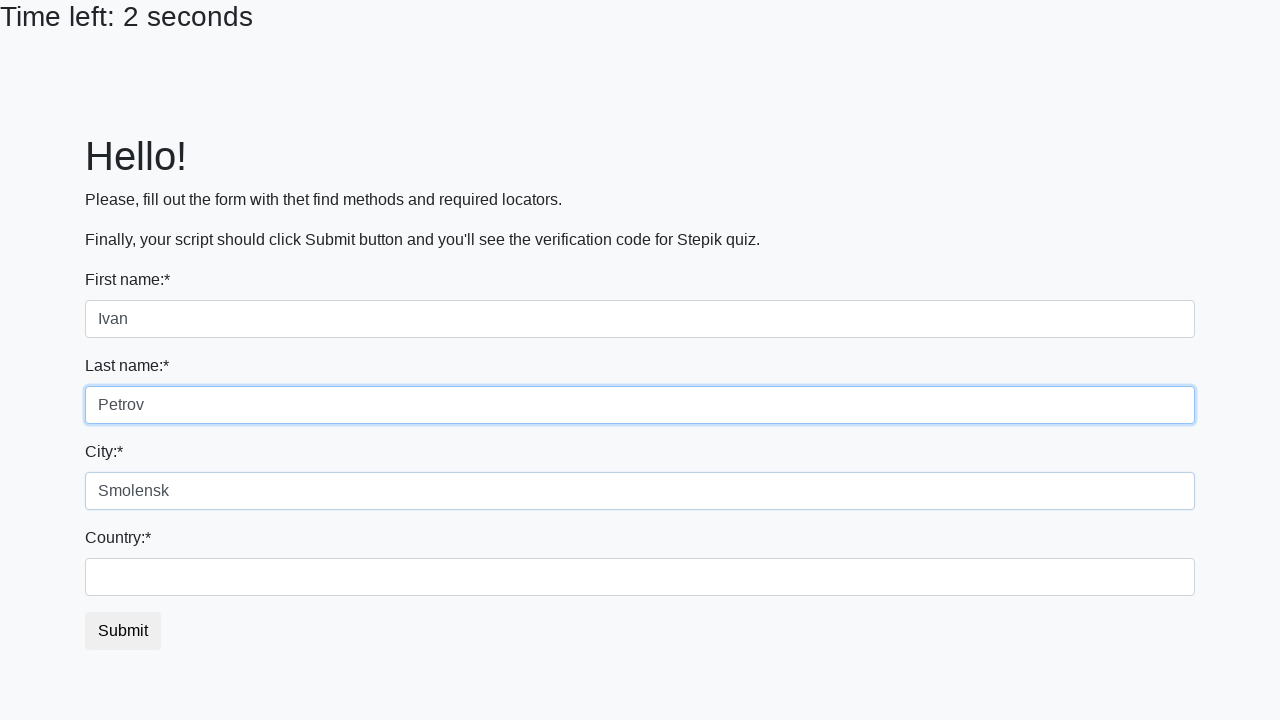

Filled country field with 'Russia' on #country
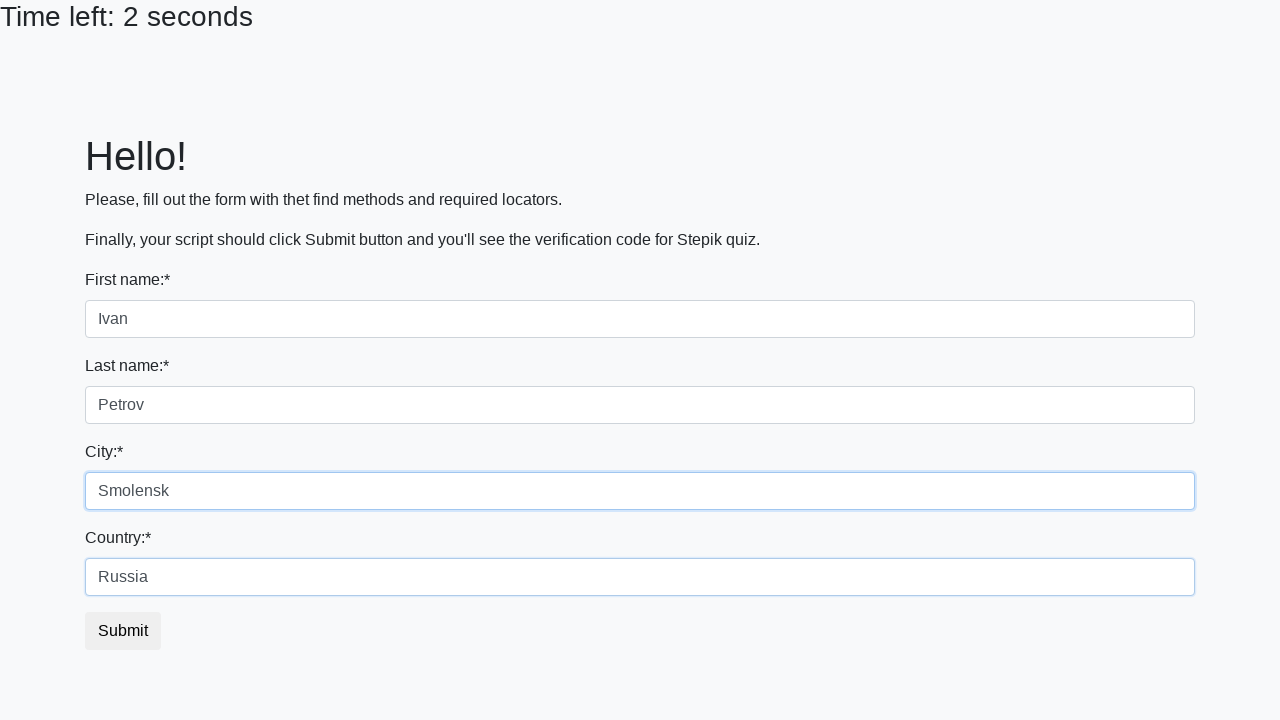

Clicked submit button to complete form submission at (123, 631) on button.btn
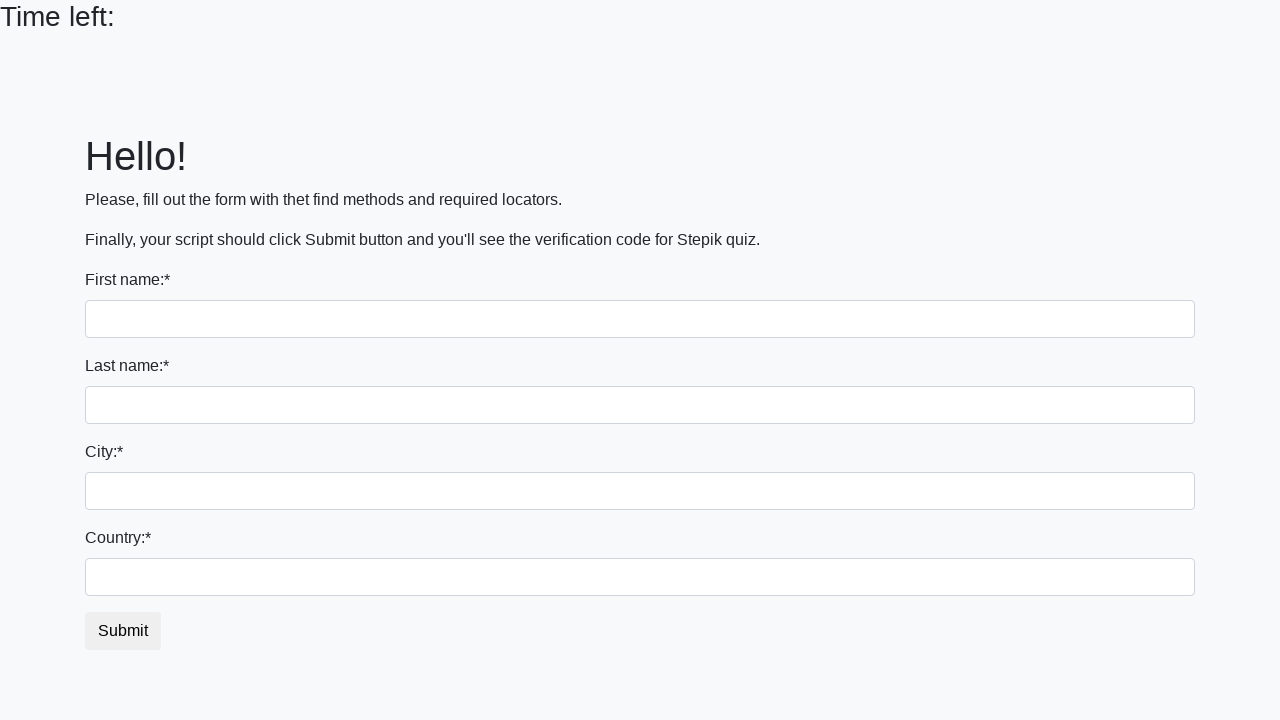

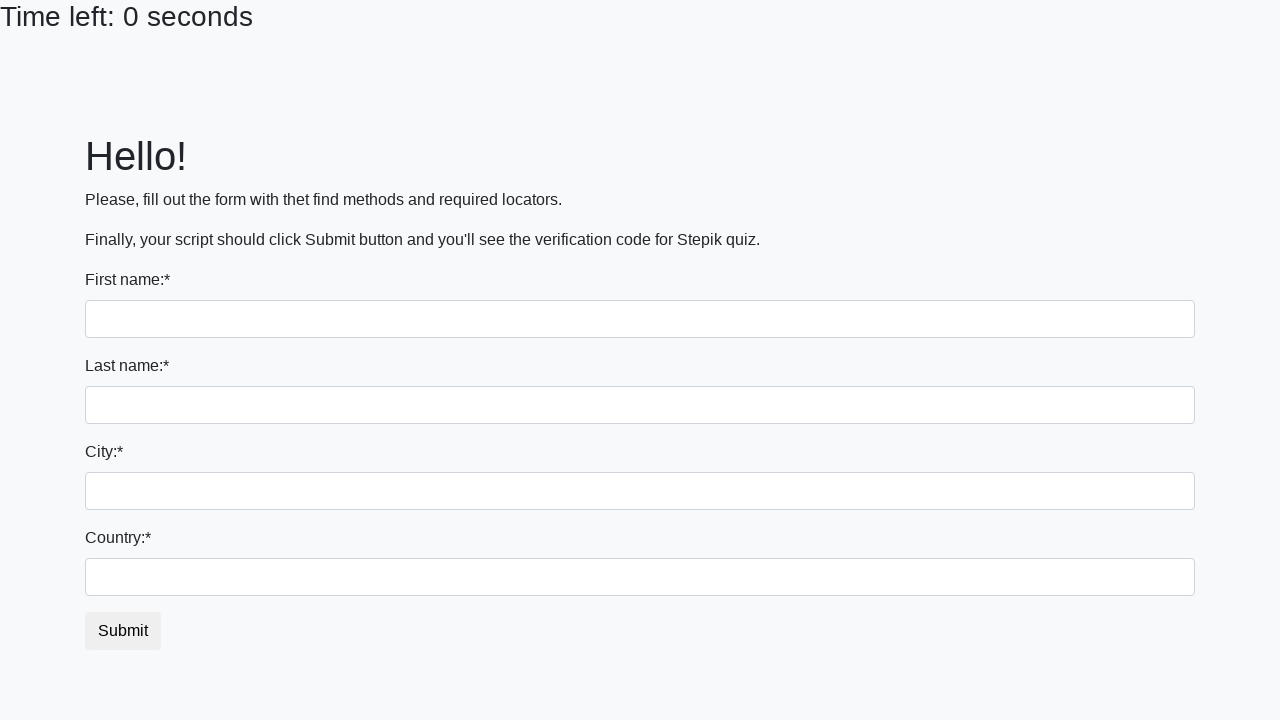